Tests that edits are saved when the input field loses focus (blur event)

Starting URL: https://demo.playwright.dev/todomvc

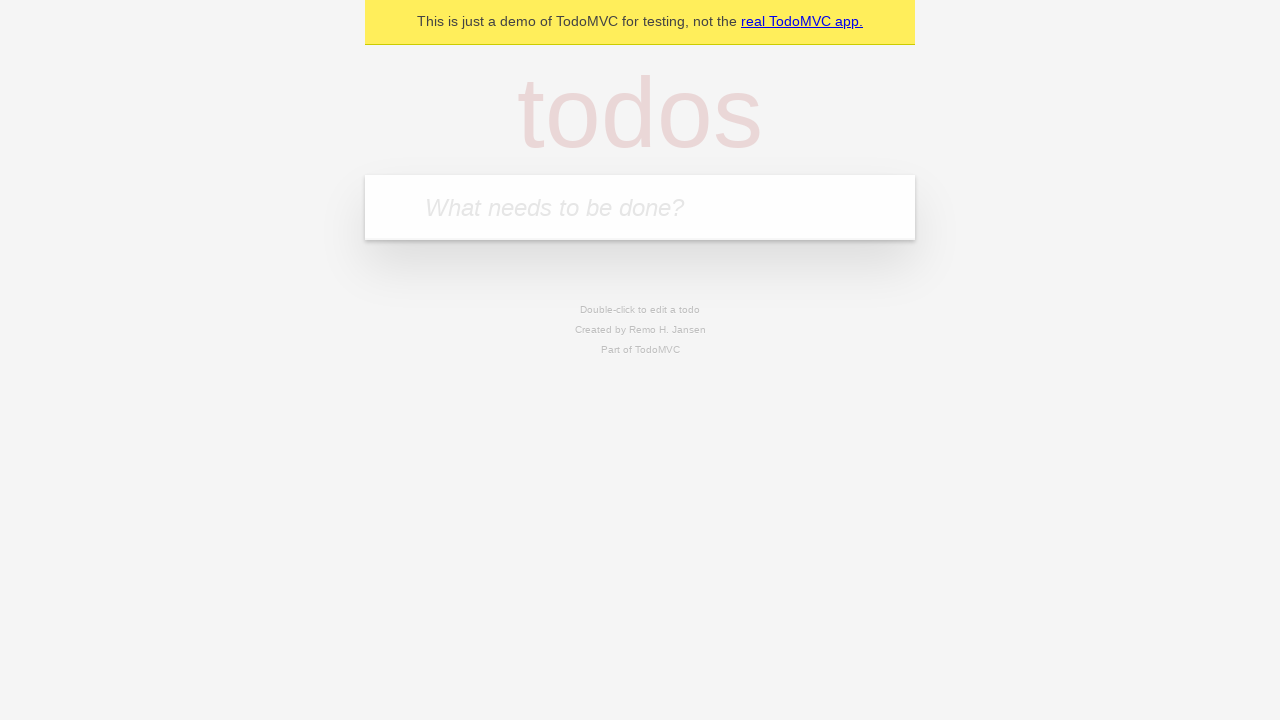

Filled new todo input with 'buy some cheese' on internal:attr=[placeholder="What needs to be done?"i]
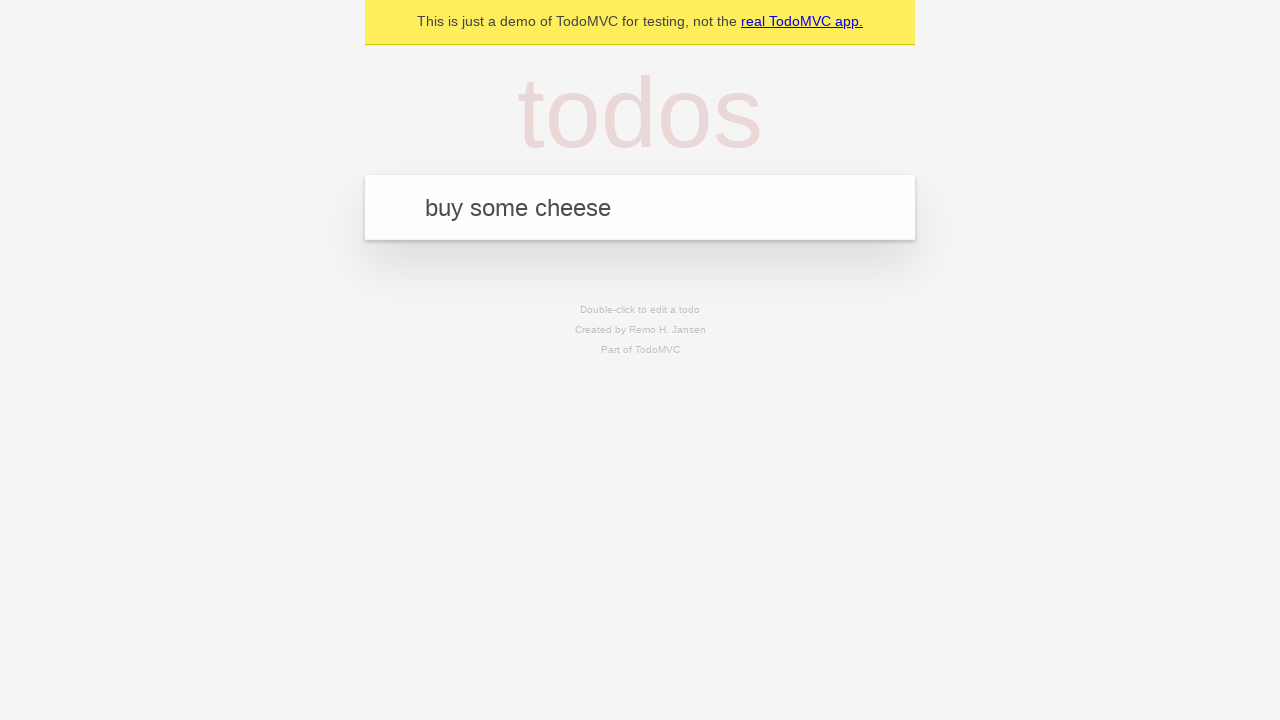

Pressed Enter to create todo 'buy some cheese' on internal:attr=[placeholder="What needs to be done?"i]
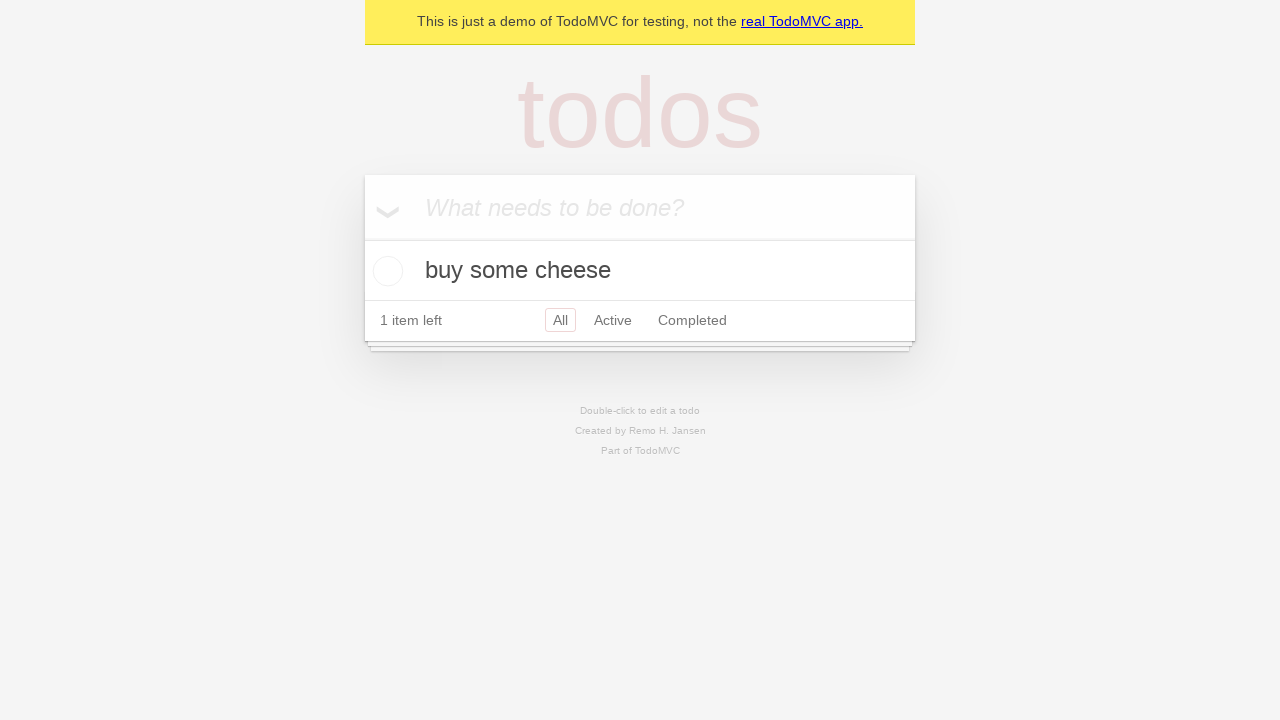

Filled new todo input with 'feed the cat' on internal:attr=[placeholder="What needs to be done?"i]
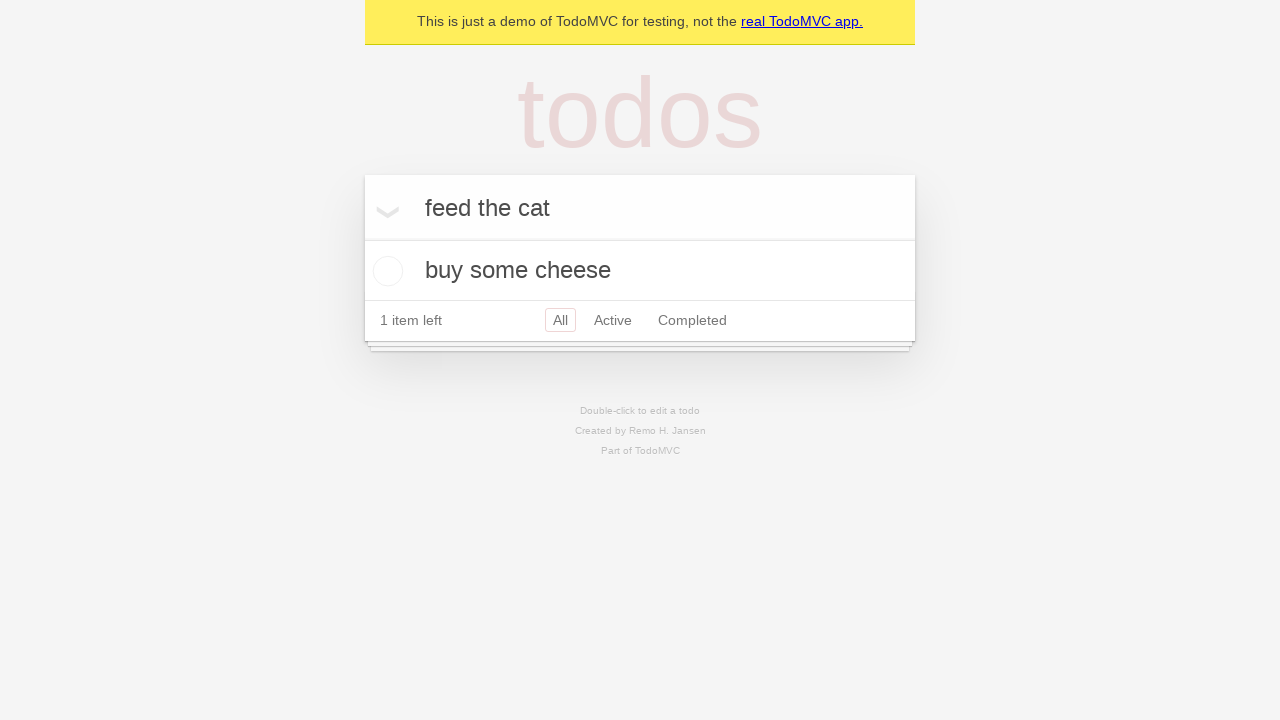

Pressed Enter to create todo 'feed the cat' on internal:attr=[placeholder="What needs to be done?"i]
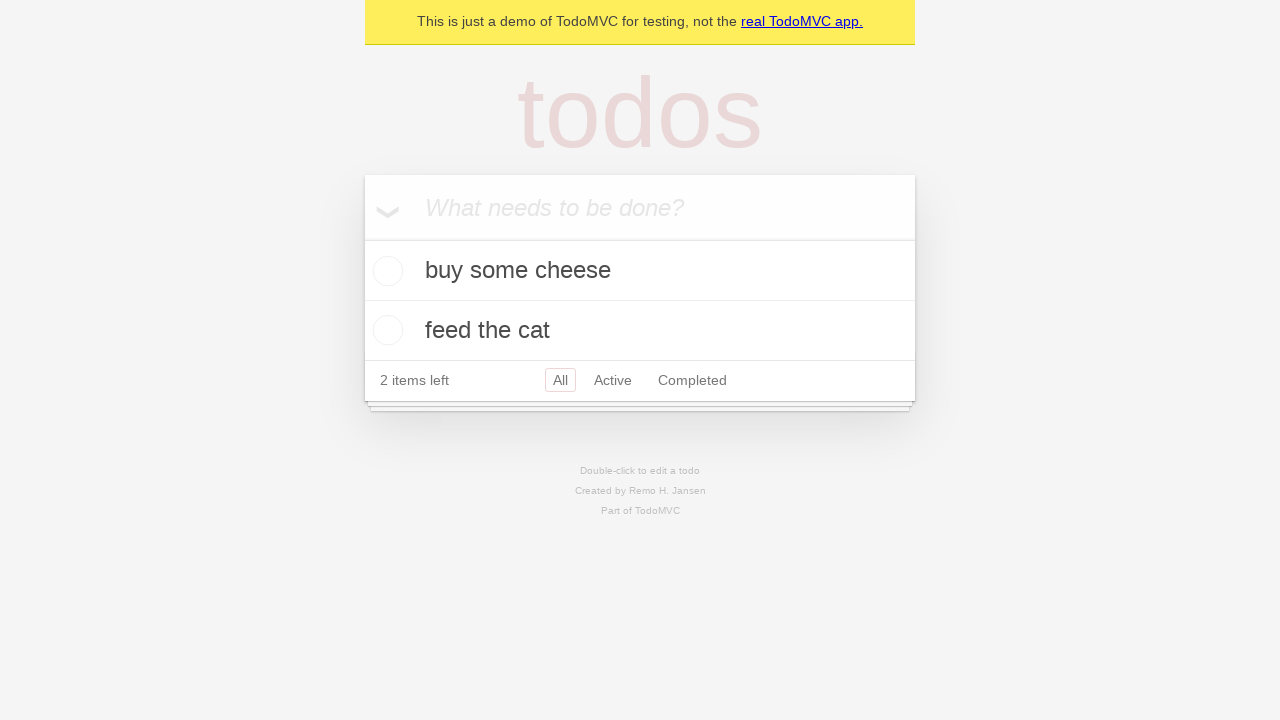

Filled new todo input with 'book a doctors appointment' on internal:attr=[placeholder="What needs to be done?"i]
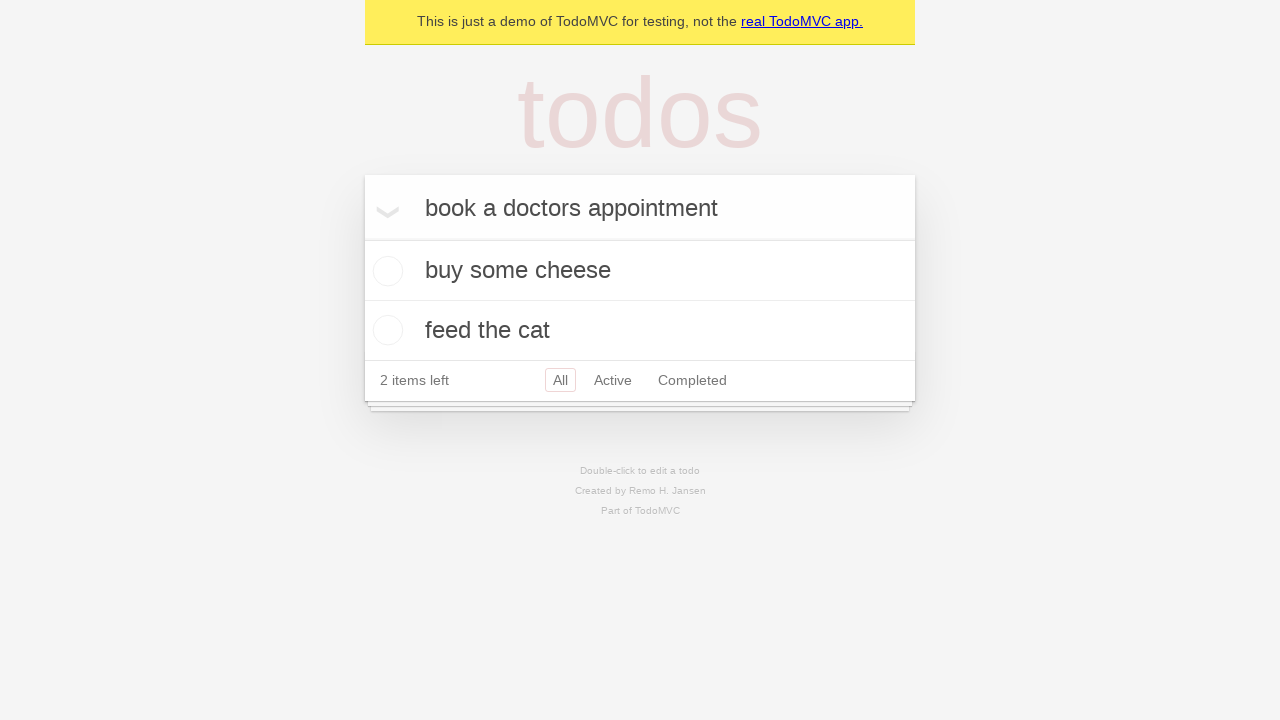

Pressed Enter to create todo 'book a doctors appointment' on internal:attr=[placeholder="What needs to be done?"i]
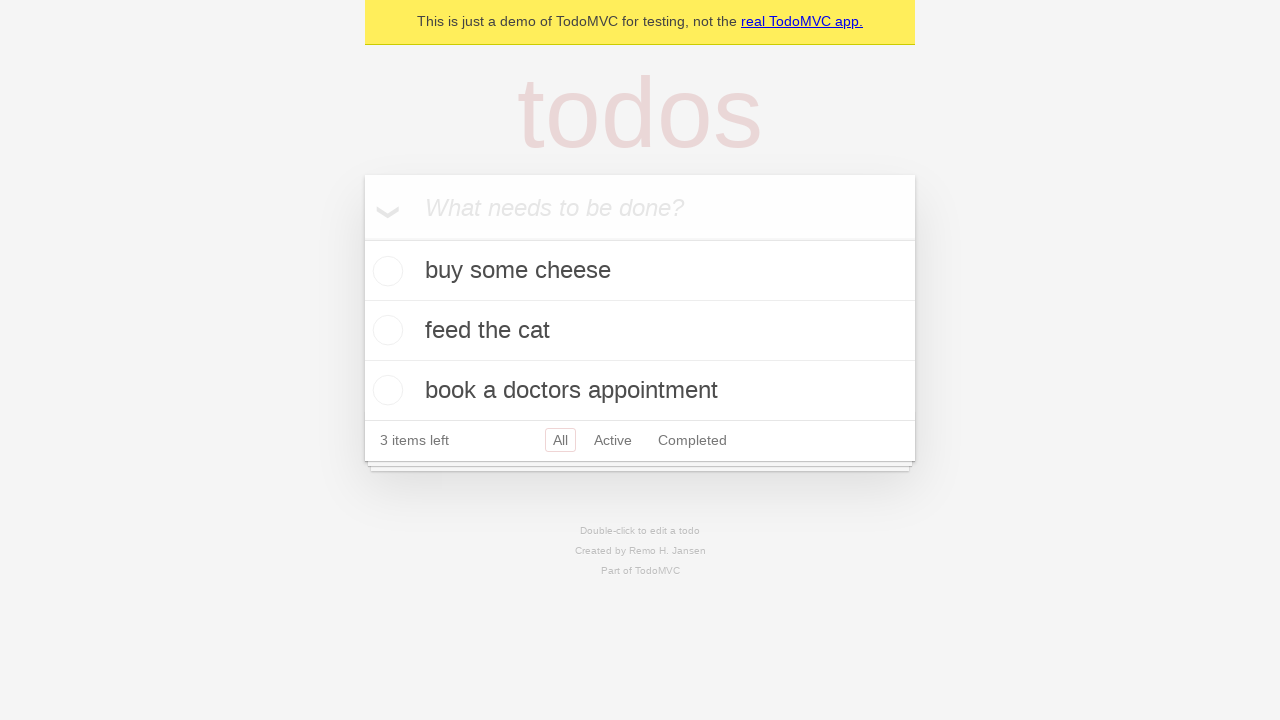

Waited for third todo item to appear
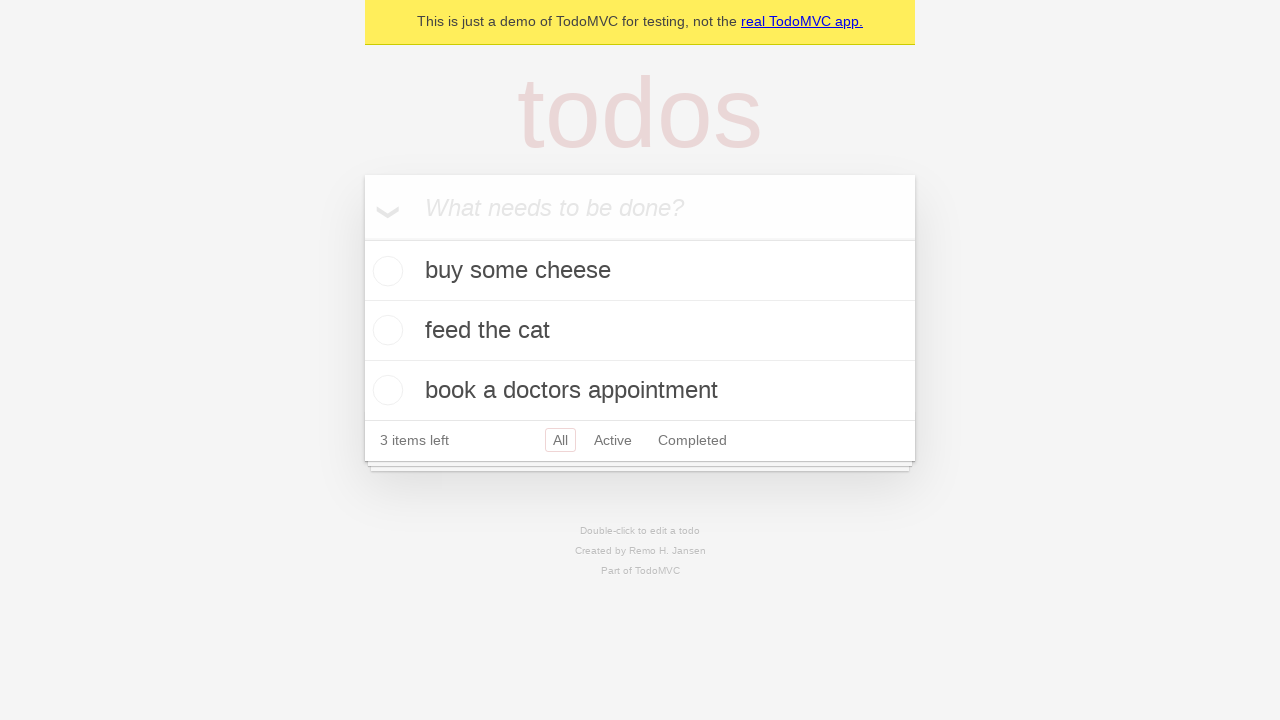

Double-clicked second todo item to enter edit mode at (640, 331) on [data-testid='todo-item'] >> nth=1
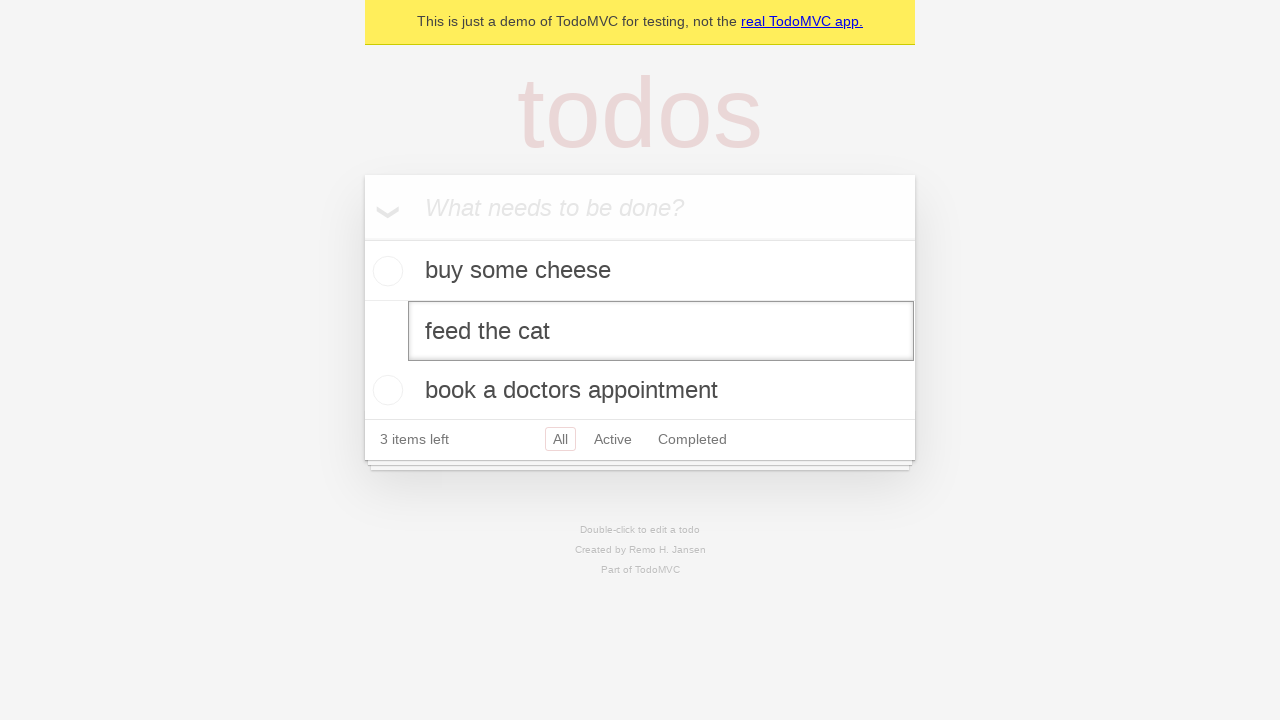

Filled edit field with 'buy some sausages' on [data-testid='todo-item'] >> nth=1 >> internal:role=textbox[name="Edit"i]
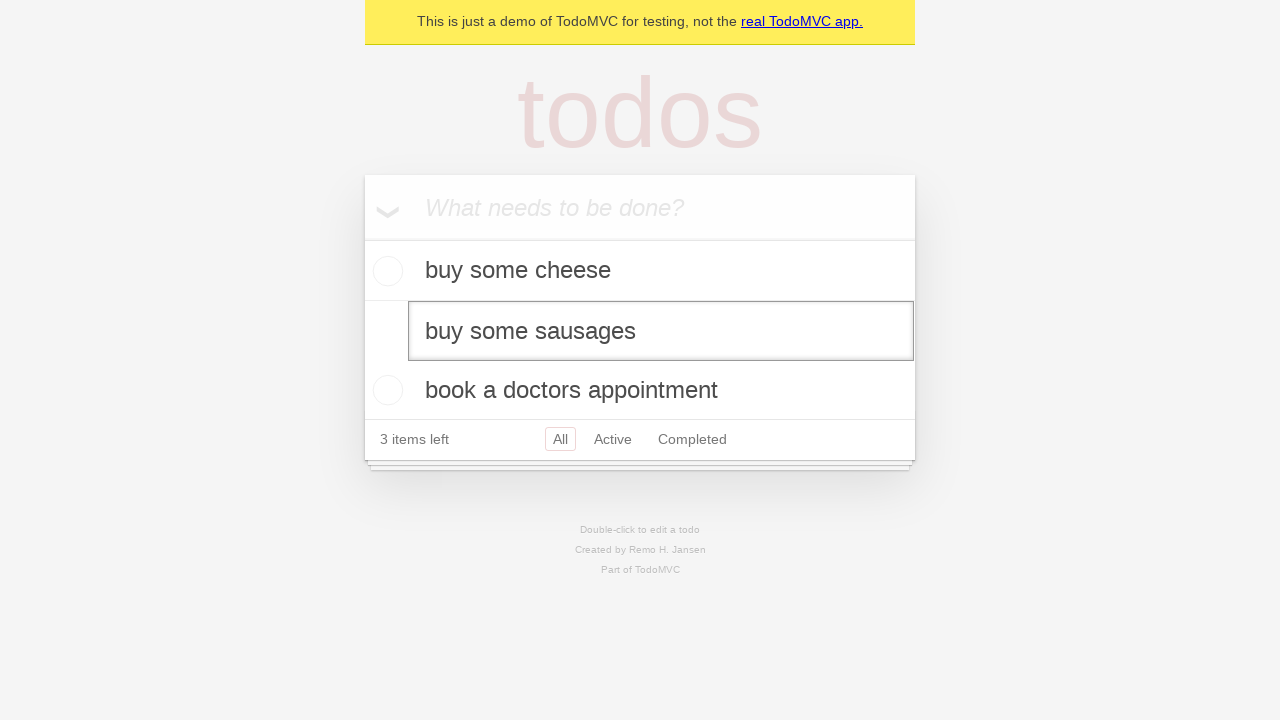

Dispatched blur event to save edit on focus loss
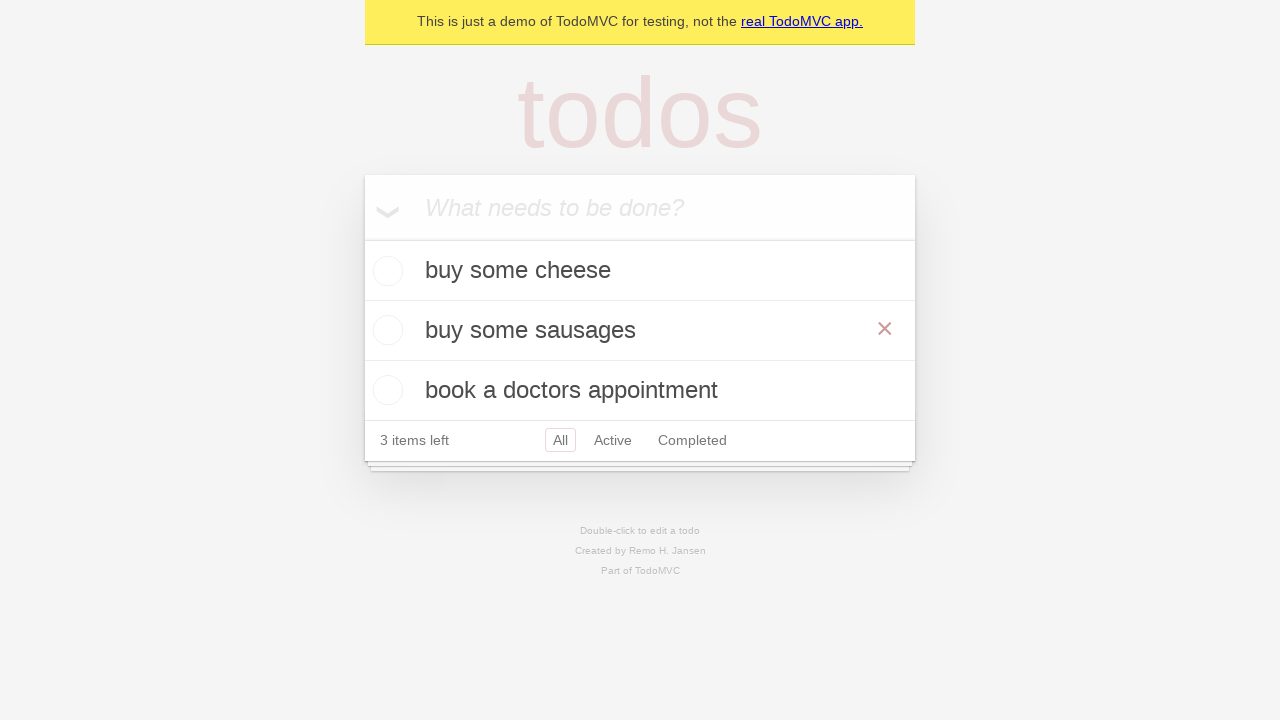

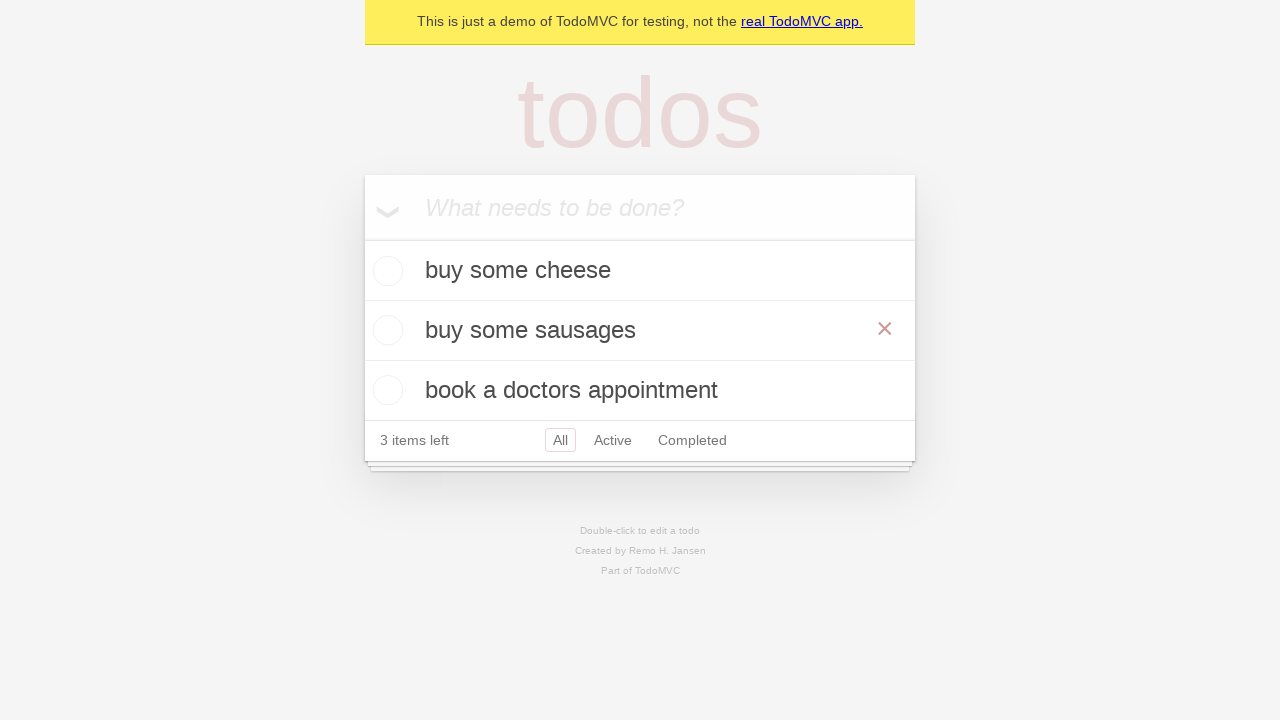